Tests selecting a value from a multiple select dropdown

Starting URL: https://www.letskodeit.com/practice

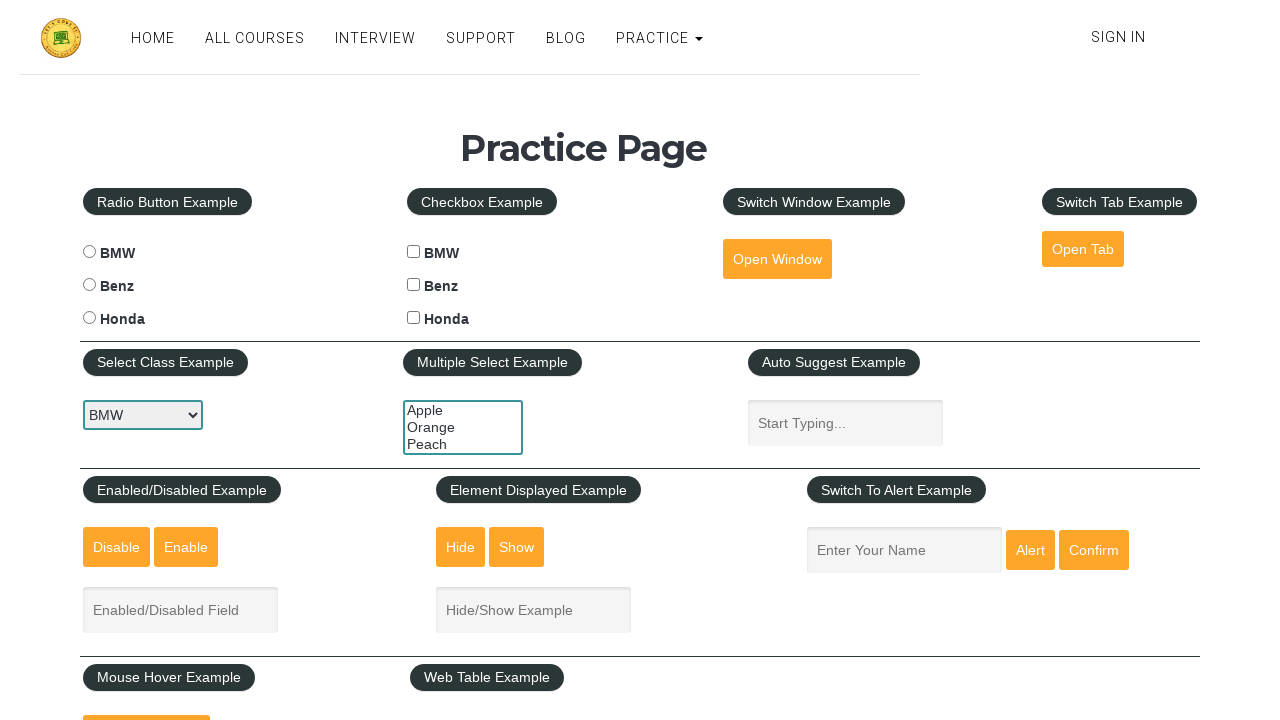

Navigated to https://www.letskodeit.com/practice
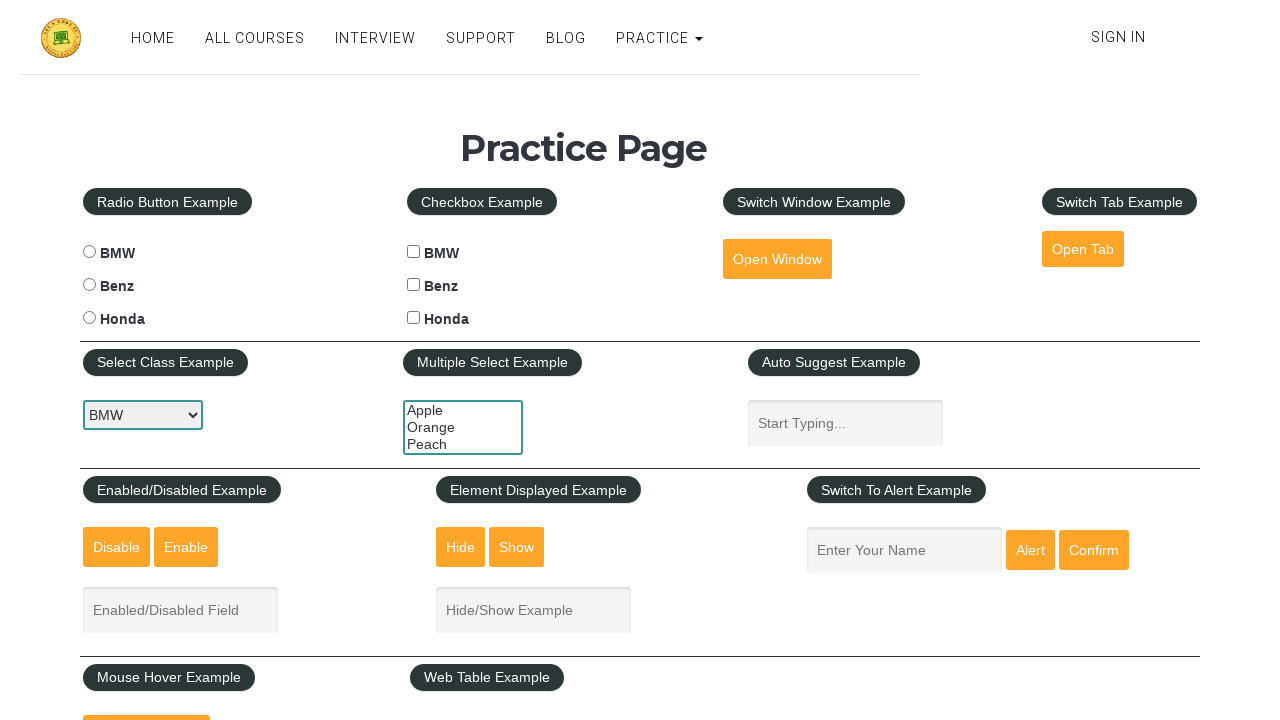

Selected 'Orange' from the multiple select dropdown on select[name='multiple-select-example']
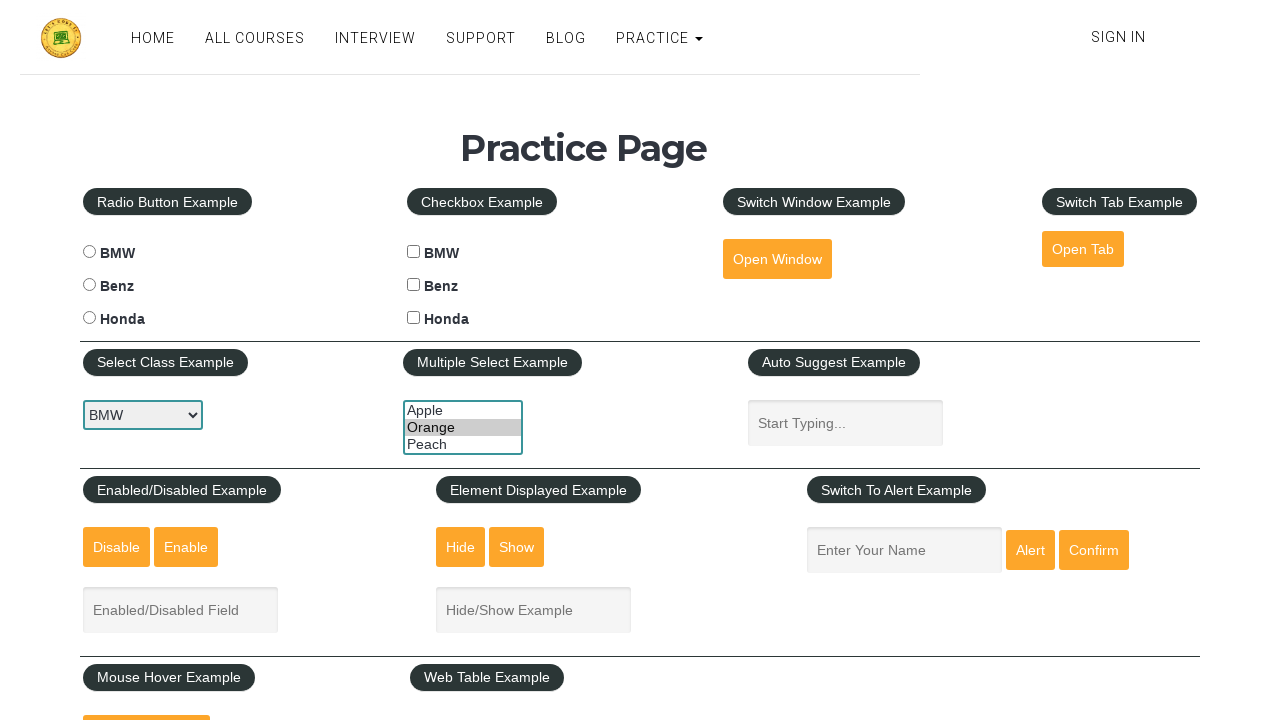

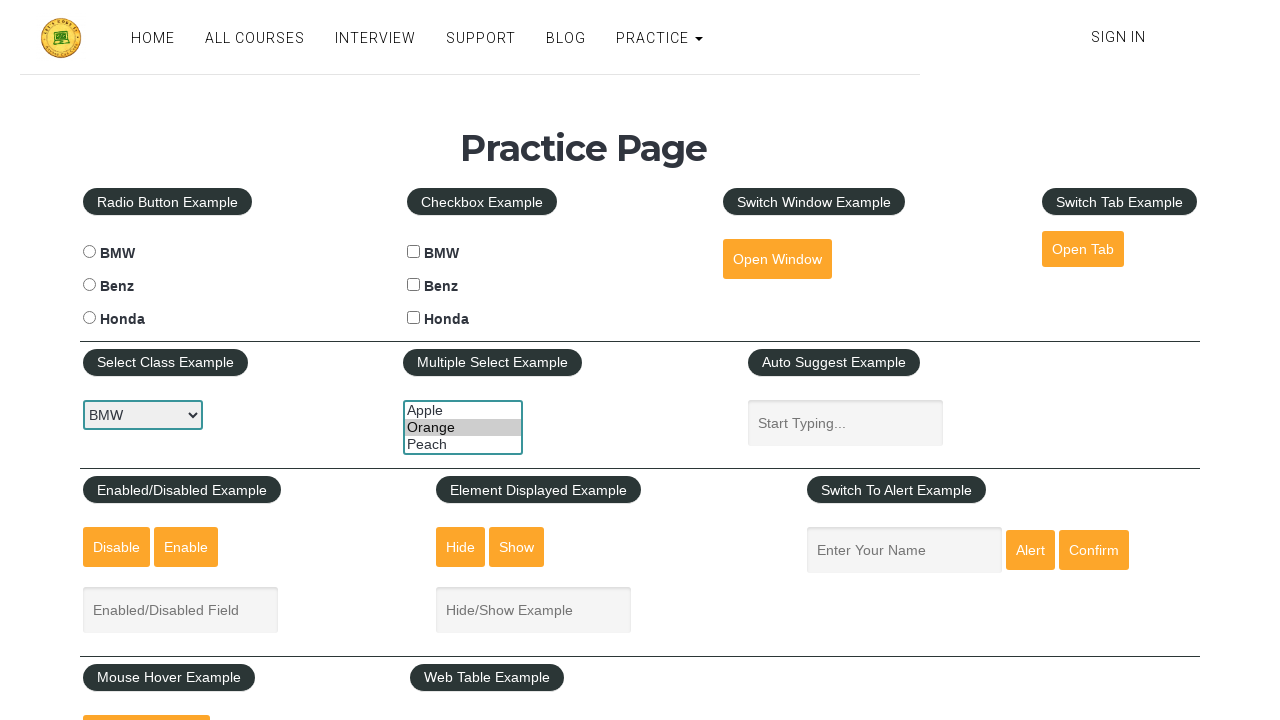